Tests registration form validation by entering valid and invalid passwords, checking success and failure alert messages

Starting URL: http://automationbykrishna.com/#

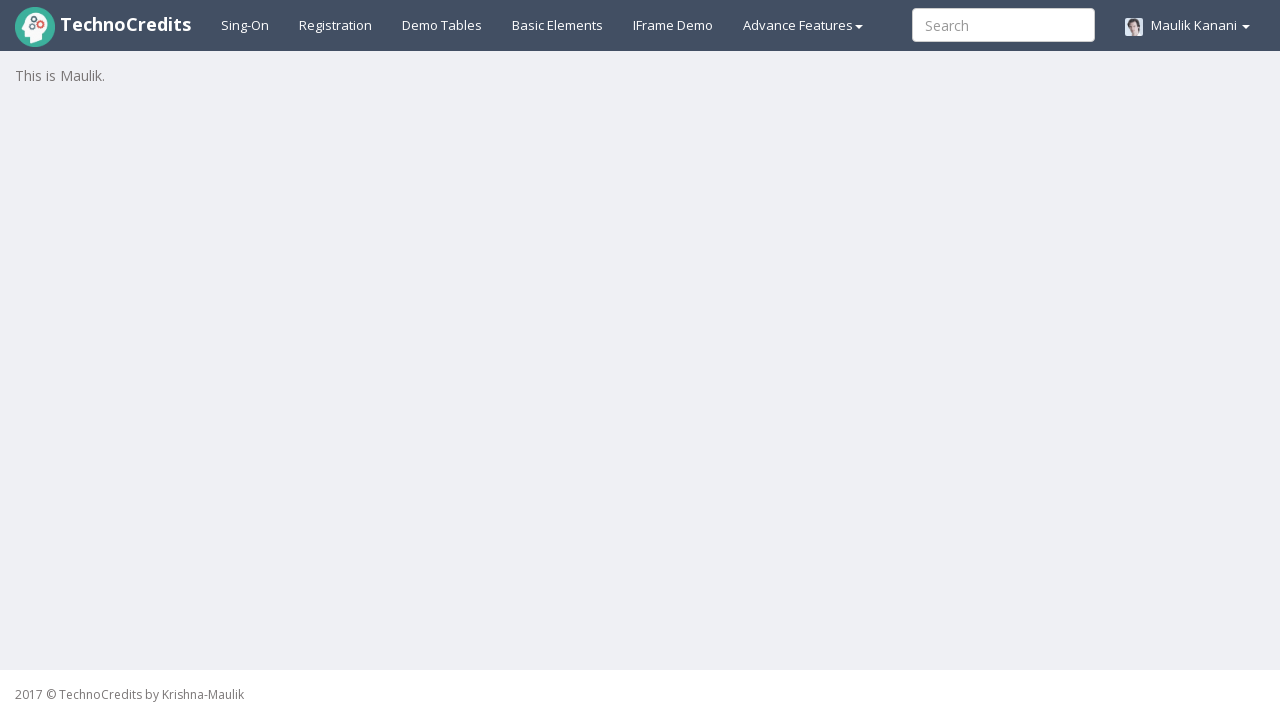

Clicked on registration link at (336, 25) on a#registration2
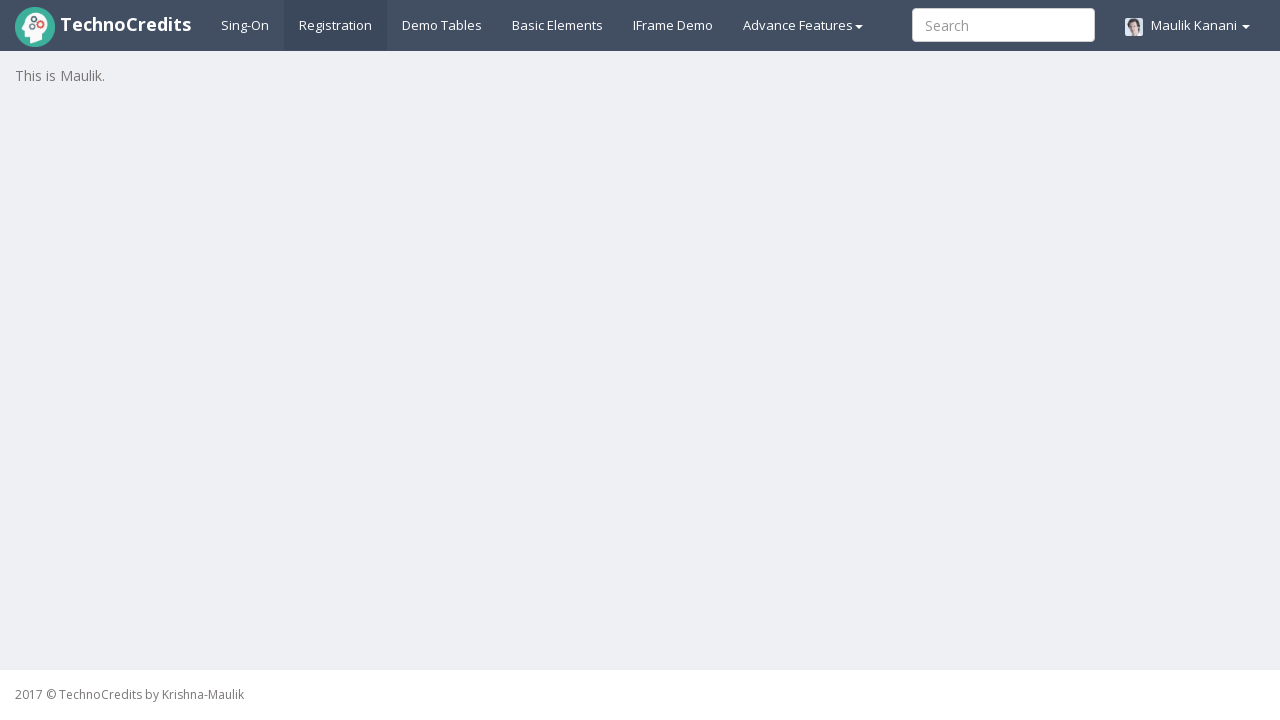

Registration form loaded and username field is visible
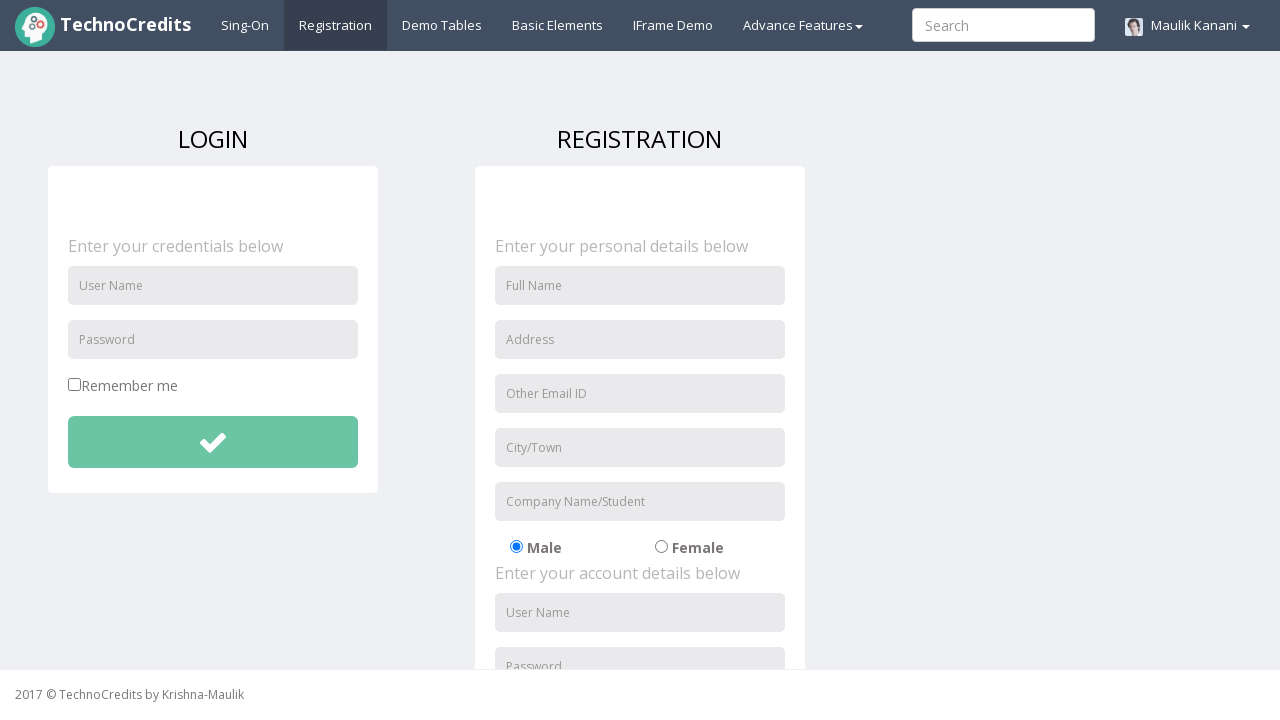

Entered username 'TestUser123' in registration form on input#unameSignin
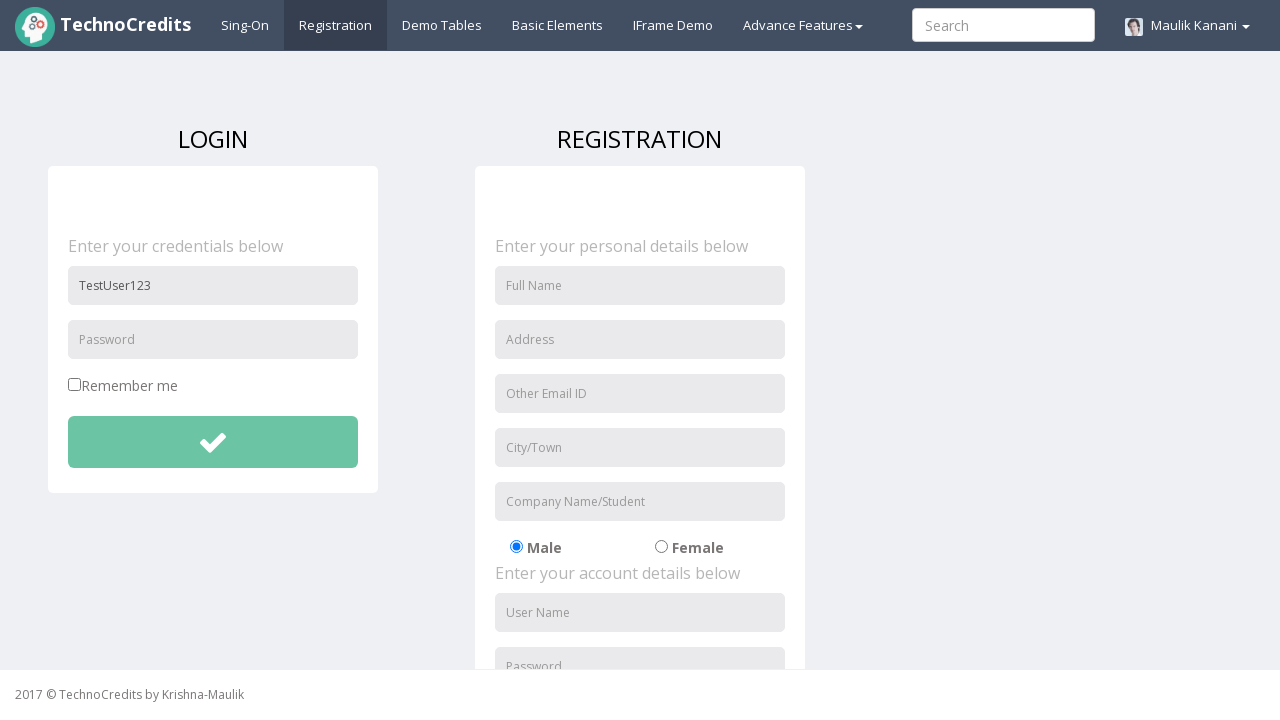

Entered valid password 'SecurePass@456' (8+ characters) on input#pwdSignin
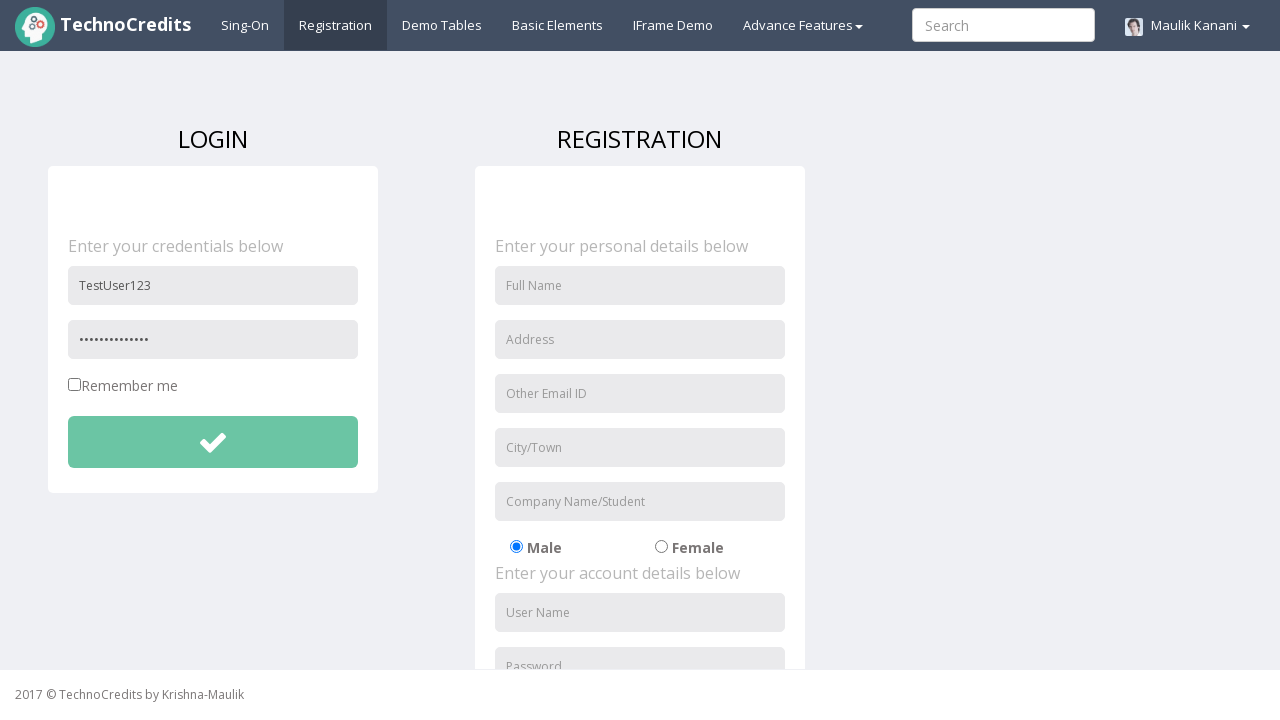

Clicked submit button for positive test case at (213, 442) on button#btnsubmitdetails
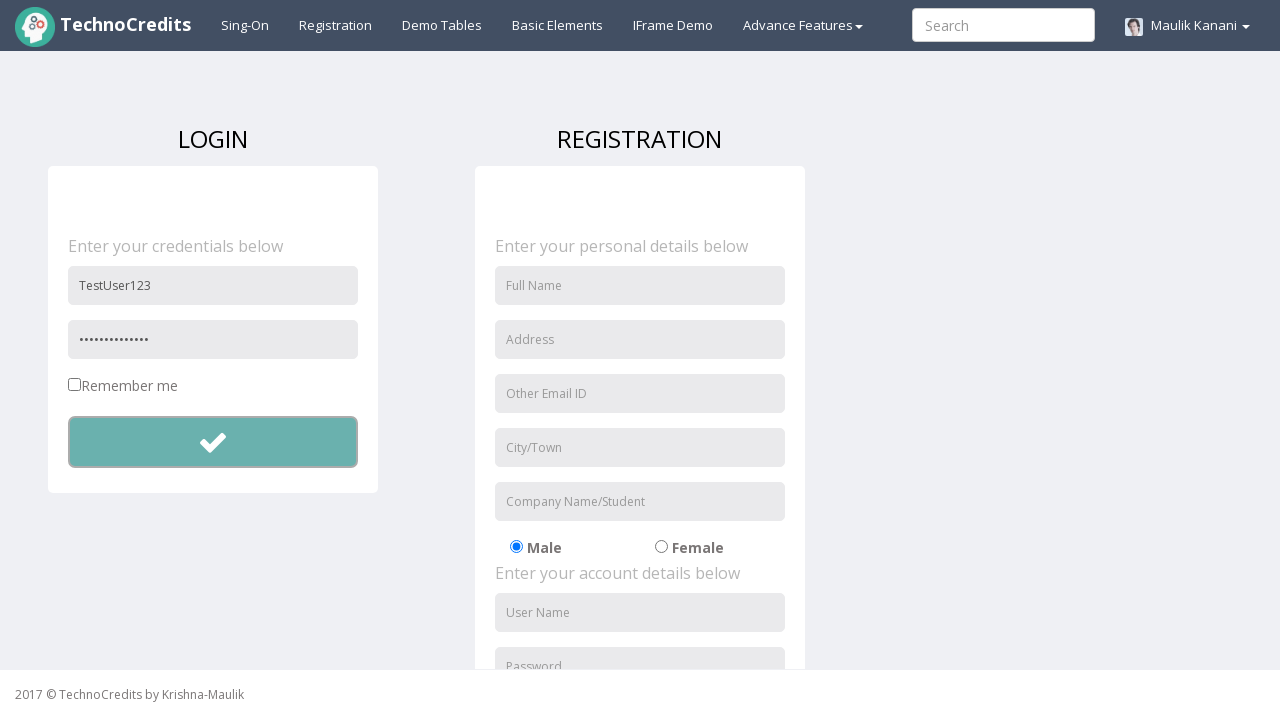

Accepted success alert message
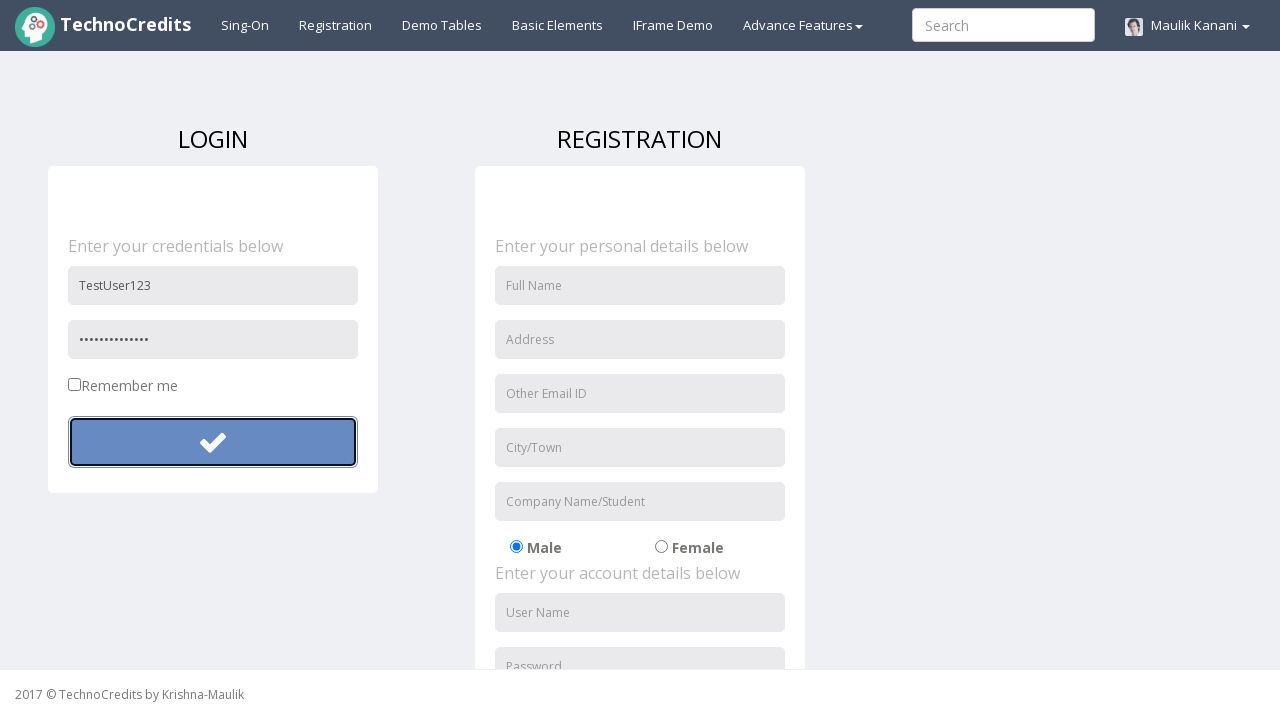

Waited 500ms for alert to be fully processed
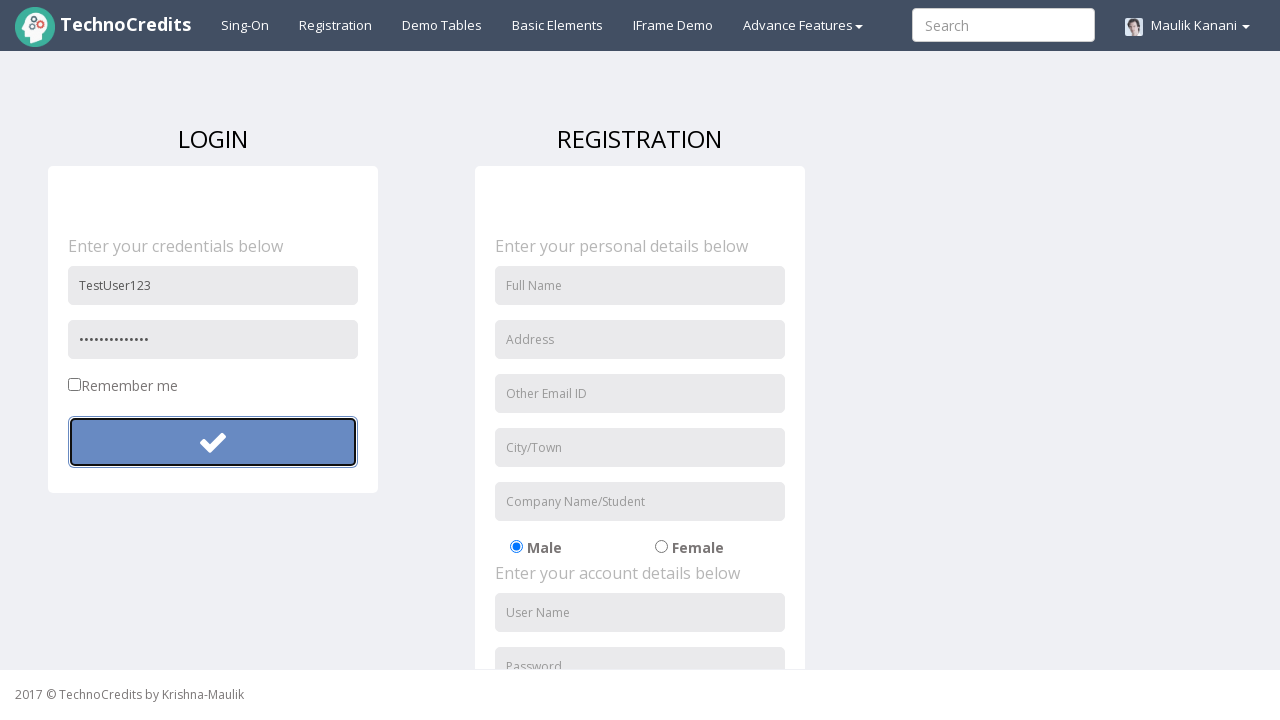

Cleared username field for negative test on input#unameSignin
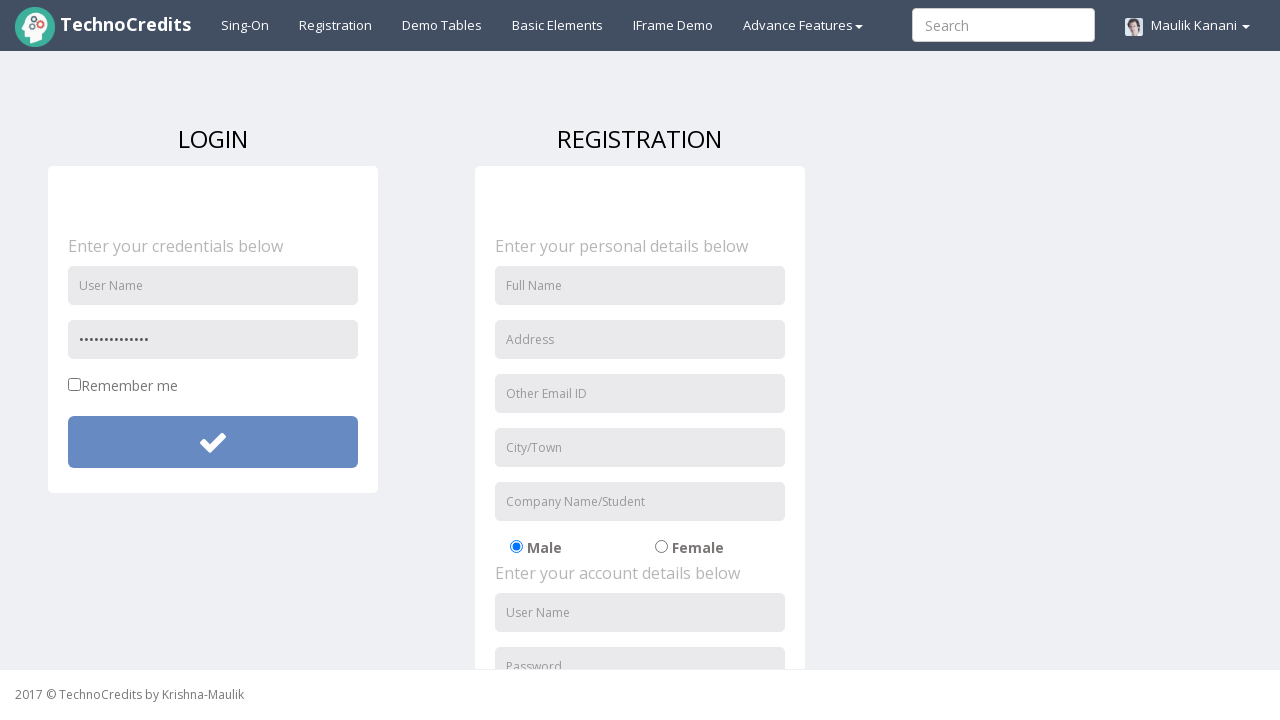

Cleared password field for negative test on input#pwdSignin
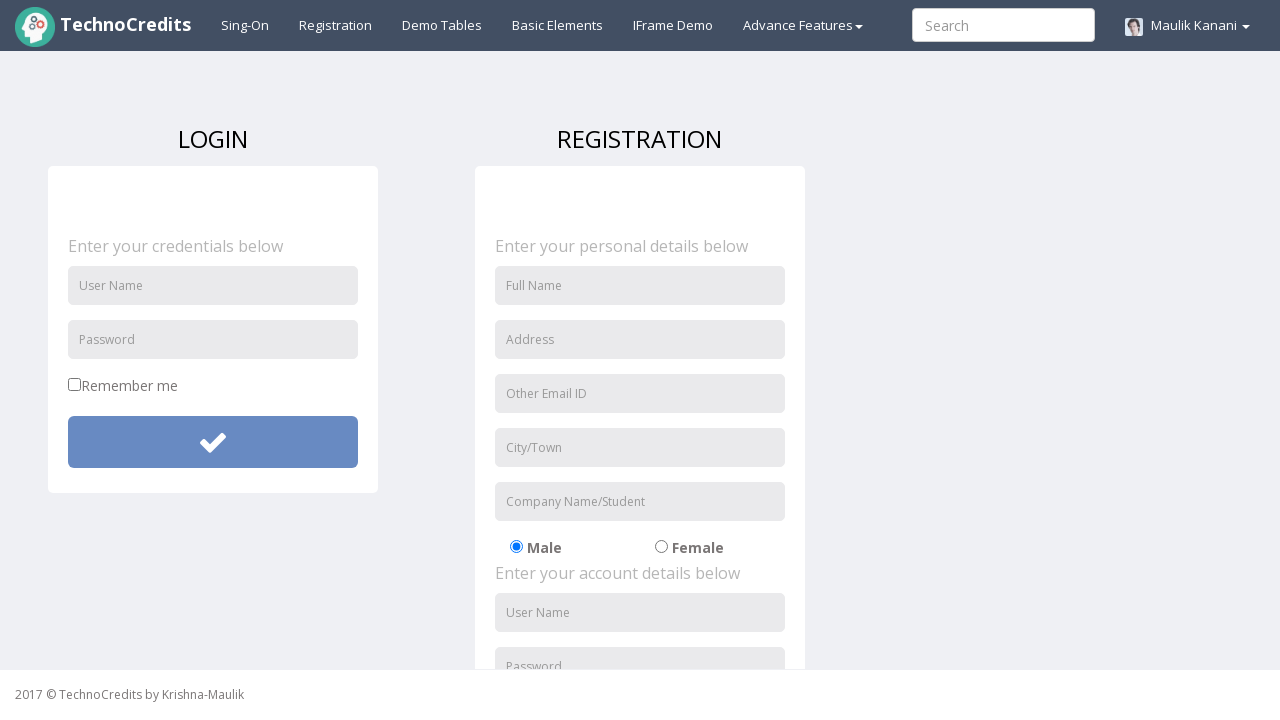

Entered username 'TestUser789' for negative test case on input#unameSignin
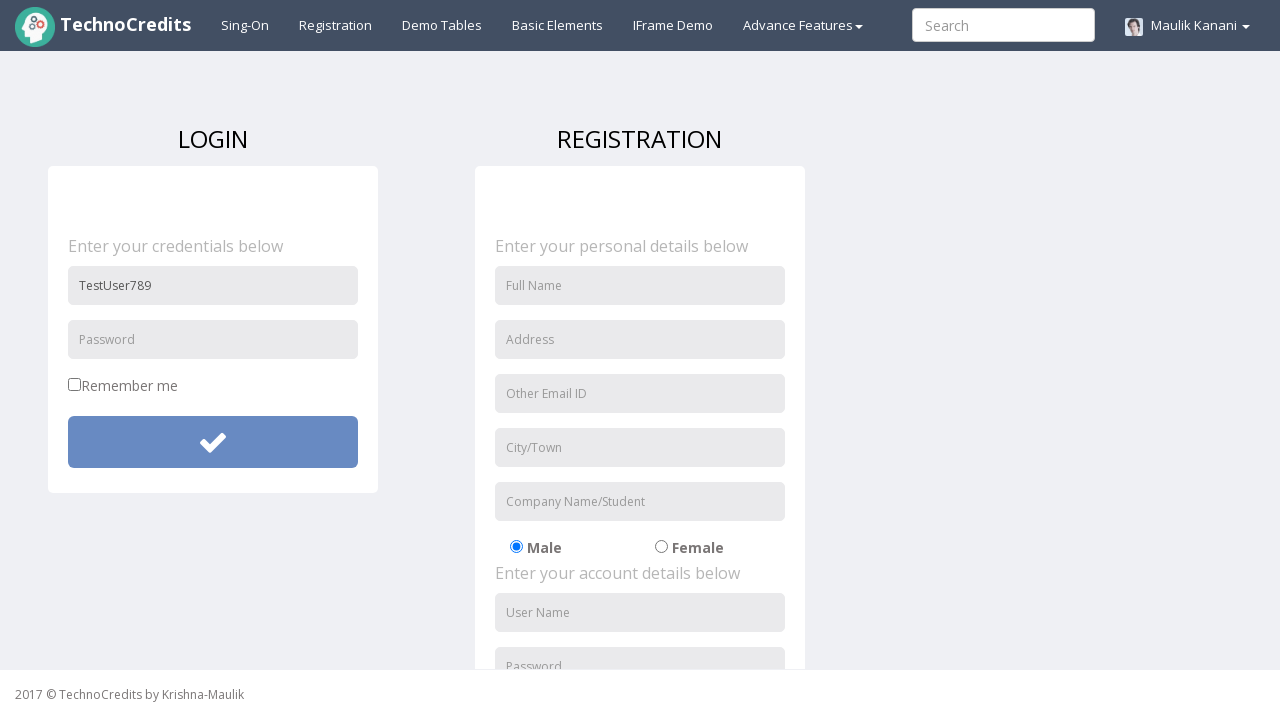

Entered invalid password 'short1' (less than 8 characters) on input#pwdSignin
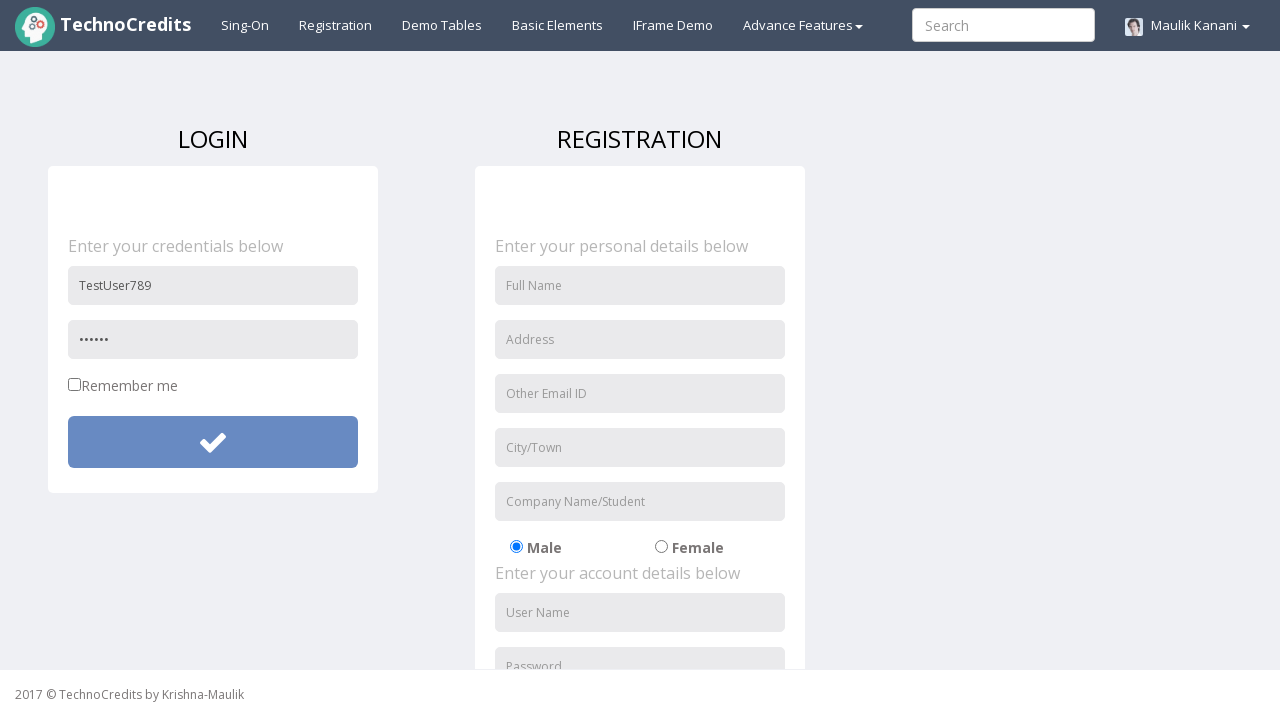

Clicked submit button for negative test case at (213, 442) on button#btnsubmitdetails
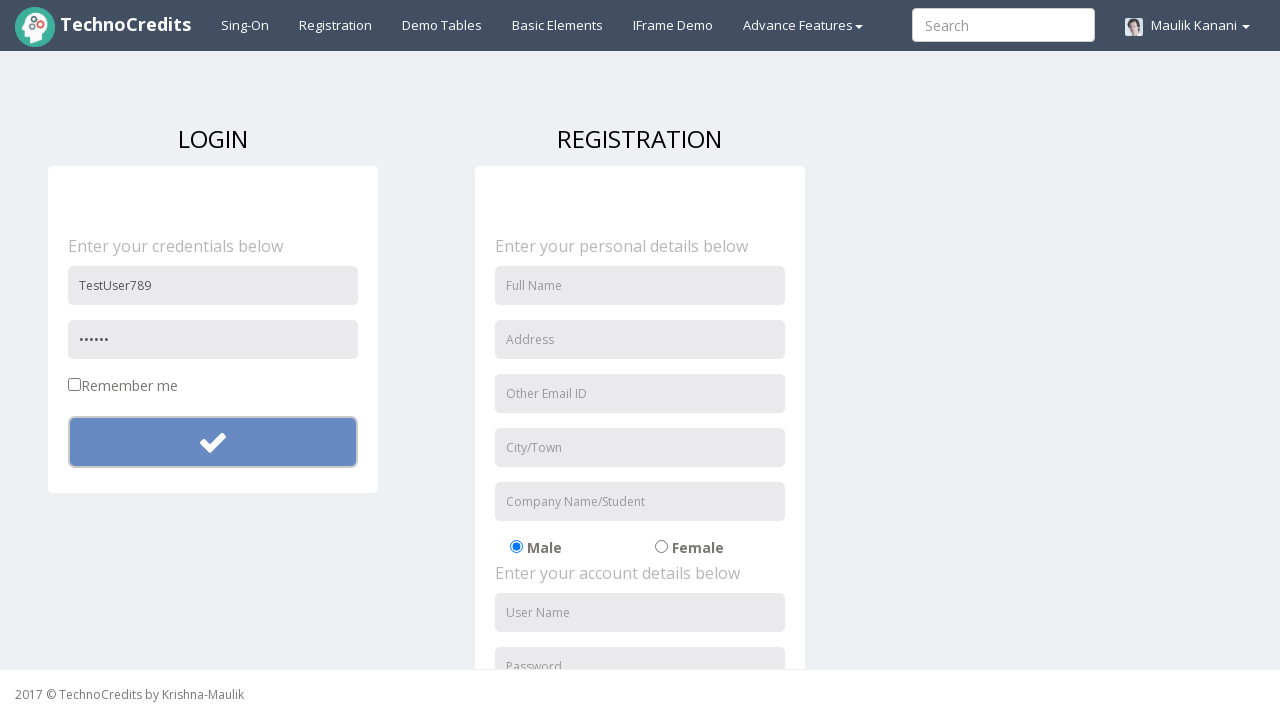

Dismissed failure alert message
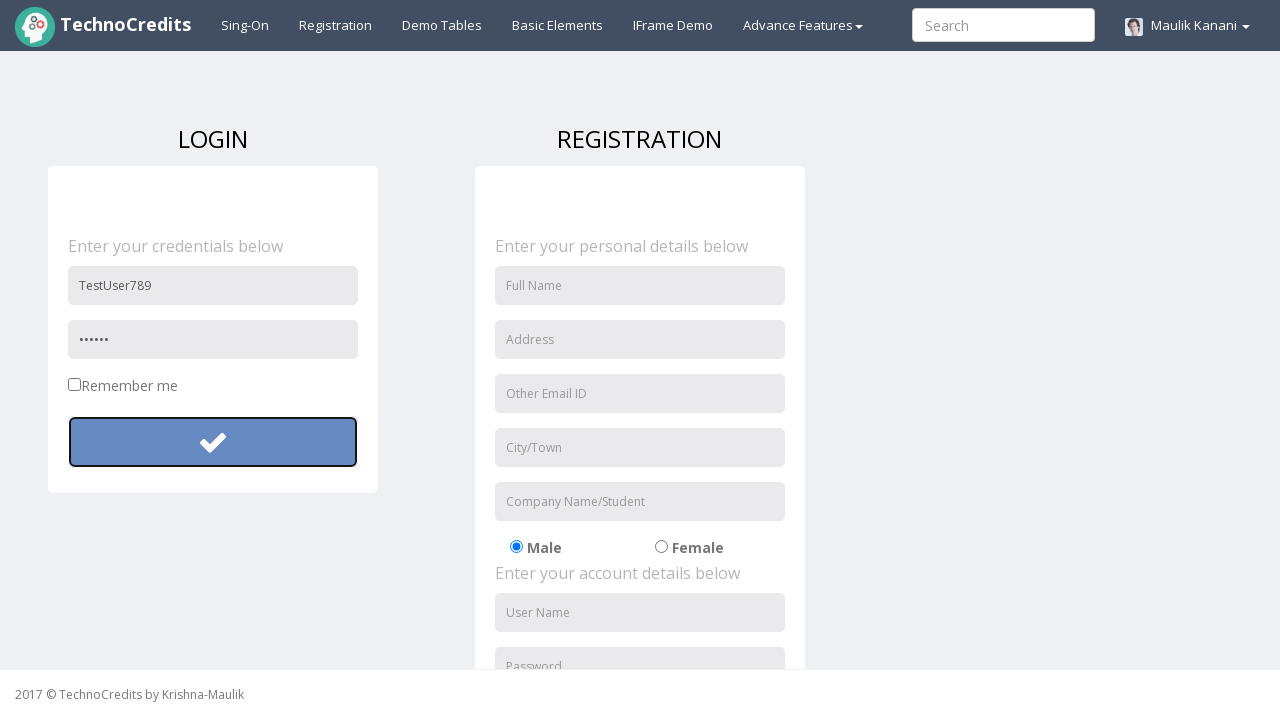

Waited 500ms for alert to be fully processed
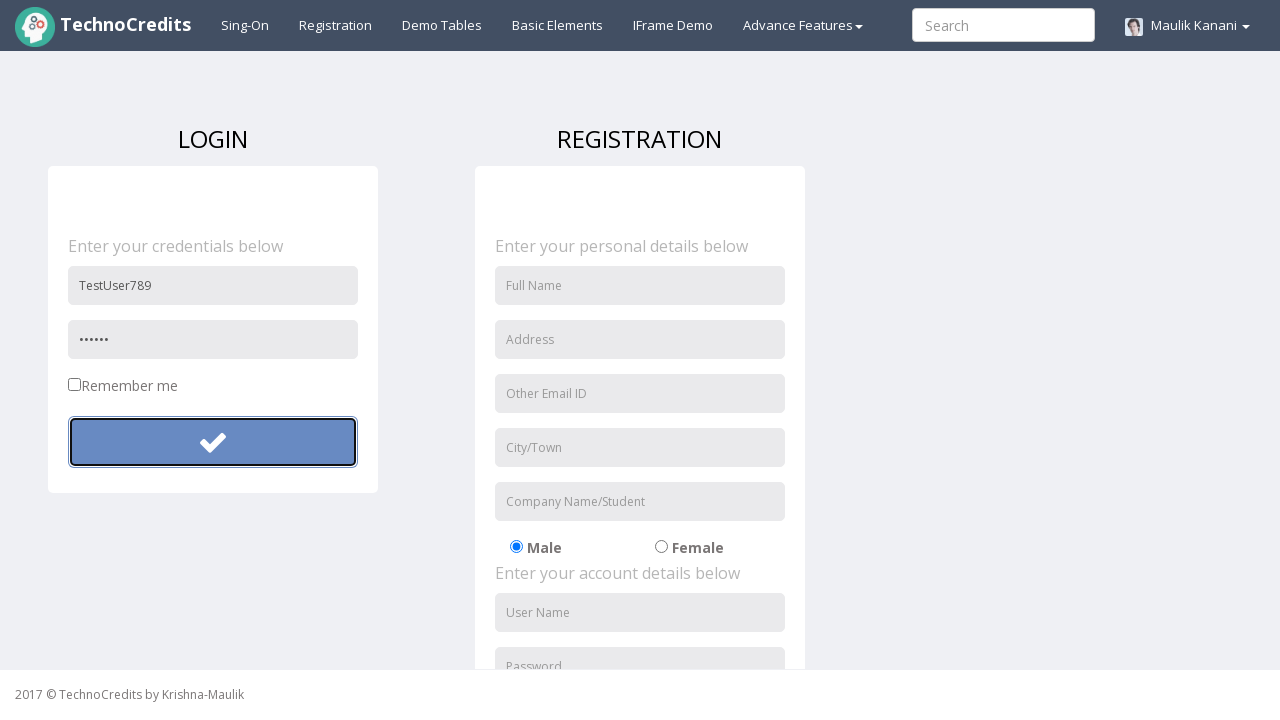

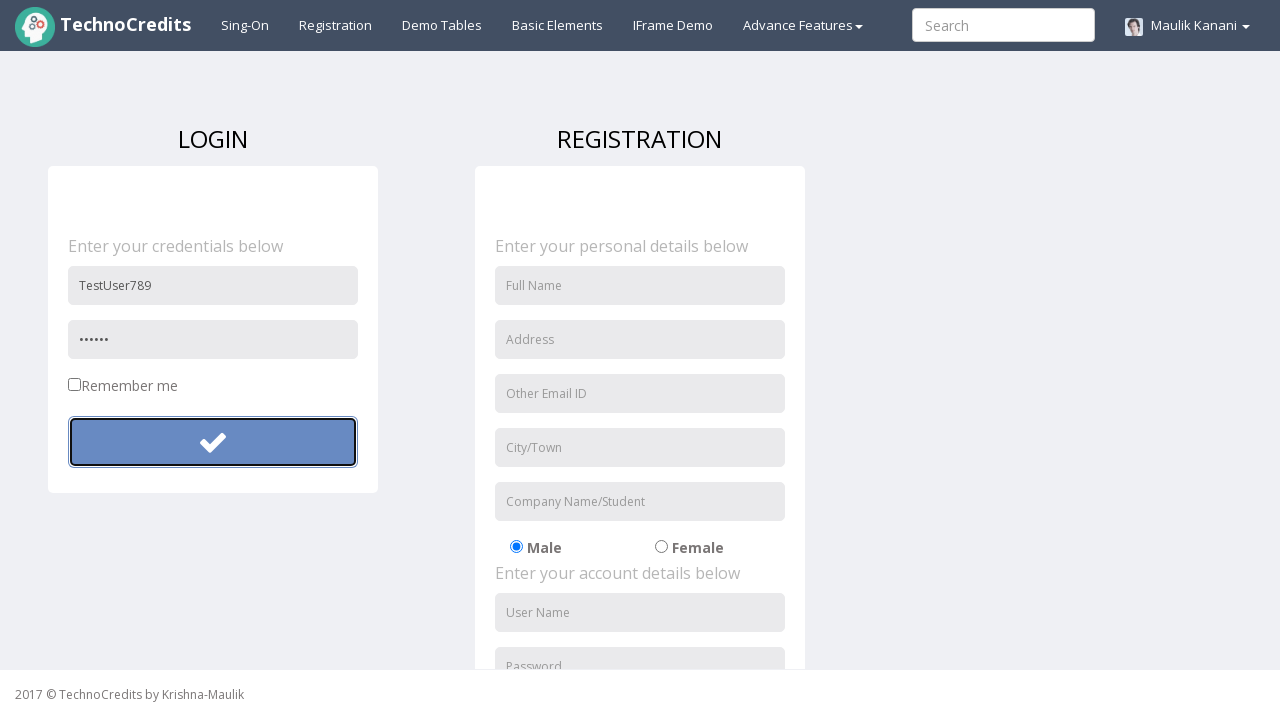